Tests window switching functionality by clicking a button that opens a new tab, switching between windows, and returning to the original window

Starting URL: https://formy-project.herokuapp.com/switch-window

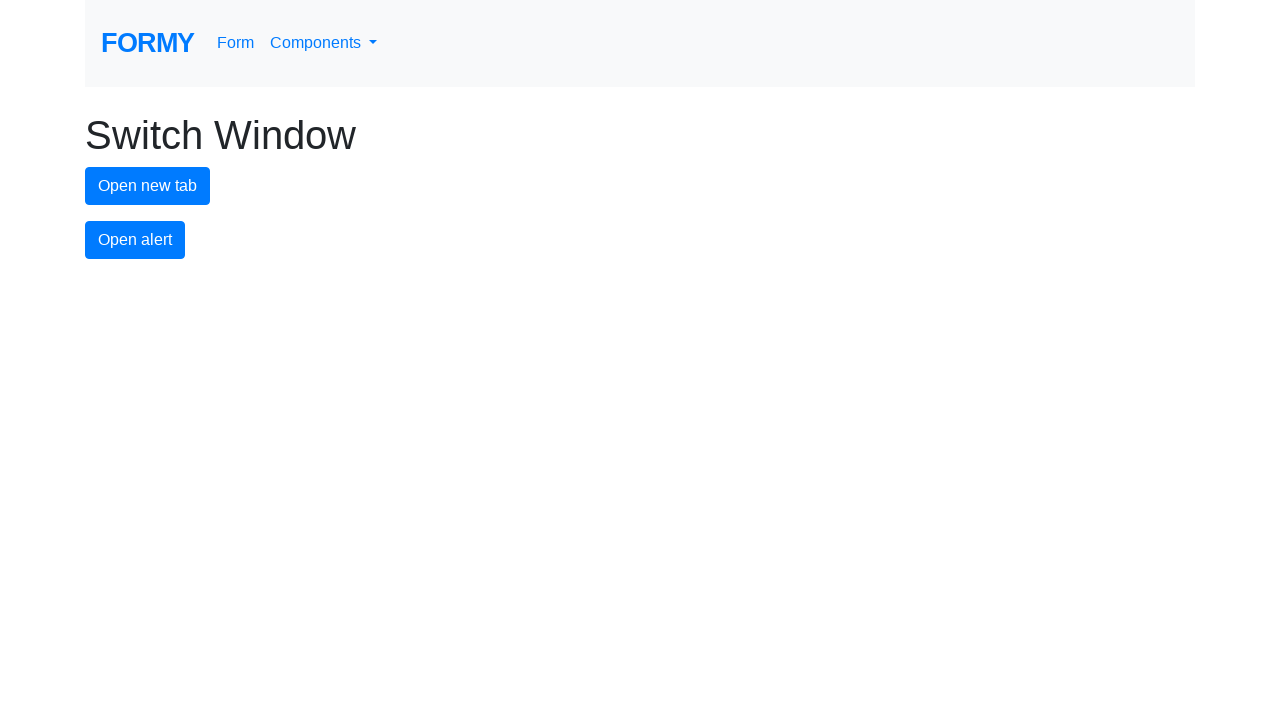

Clicked button to open new tab at (148, 186) on #new-tab-button
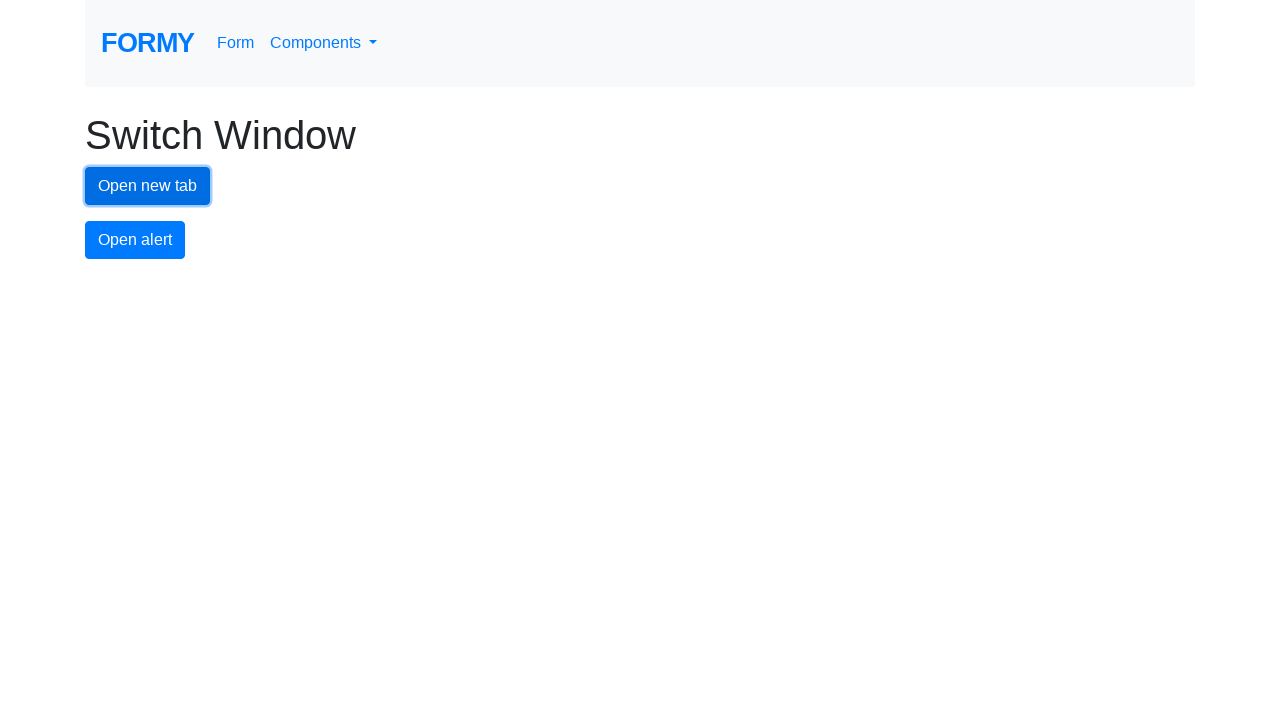

Waited for new tab to open
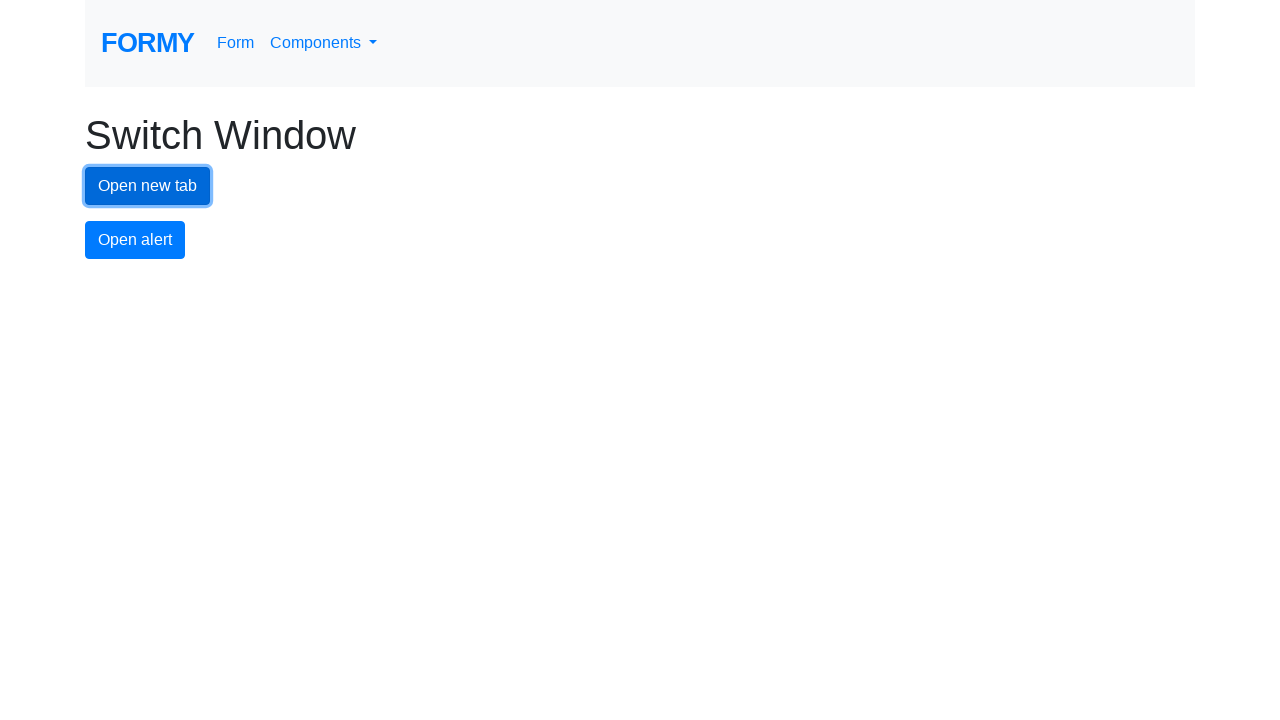

Retrieved all open pages/tabs from context
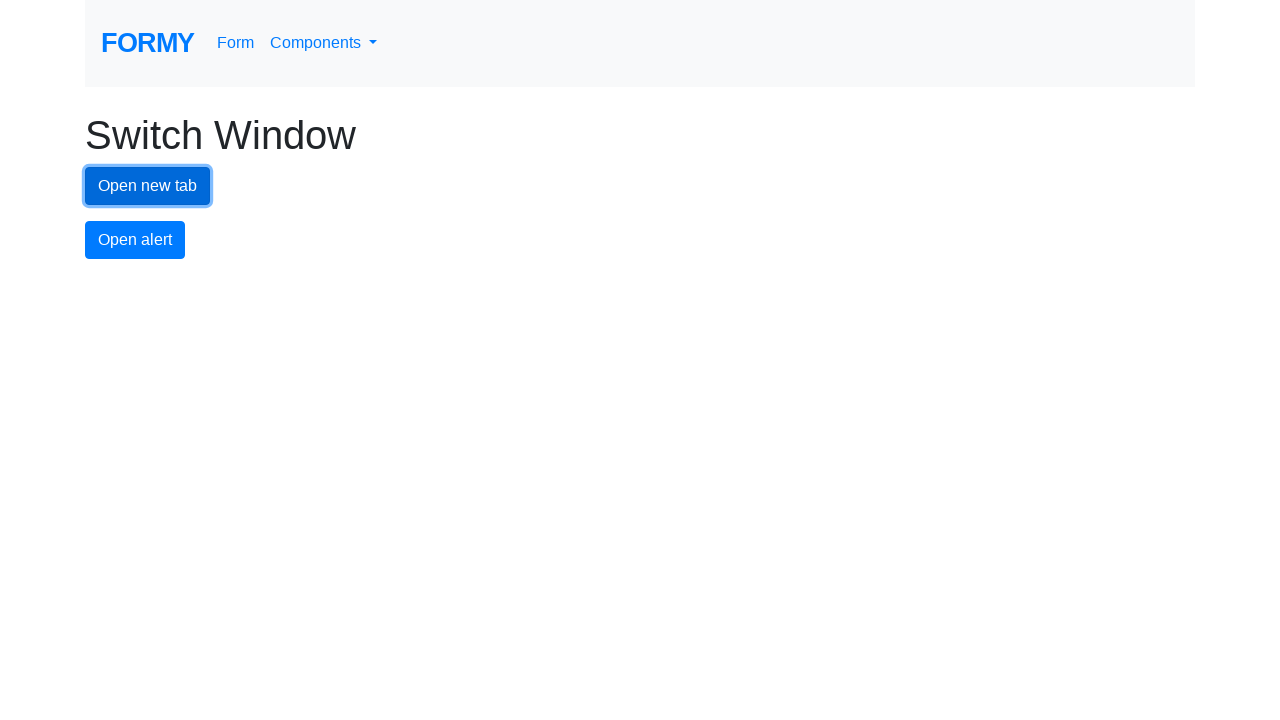

Identified new tab as the last page in the context
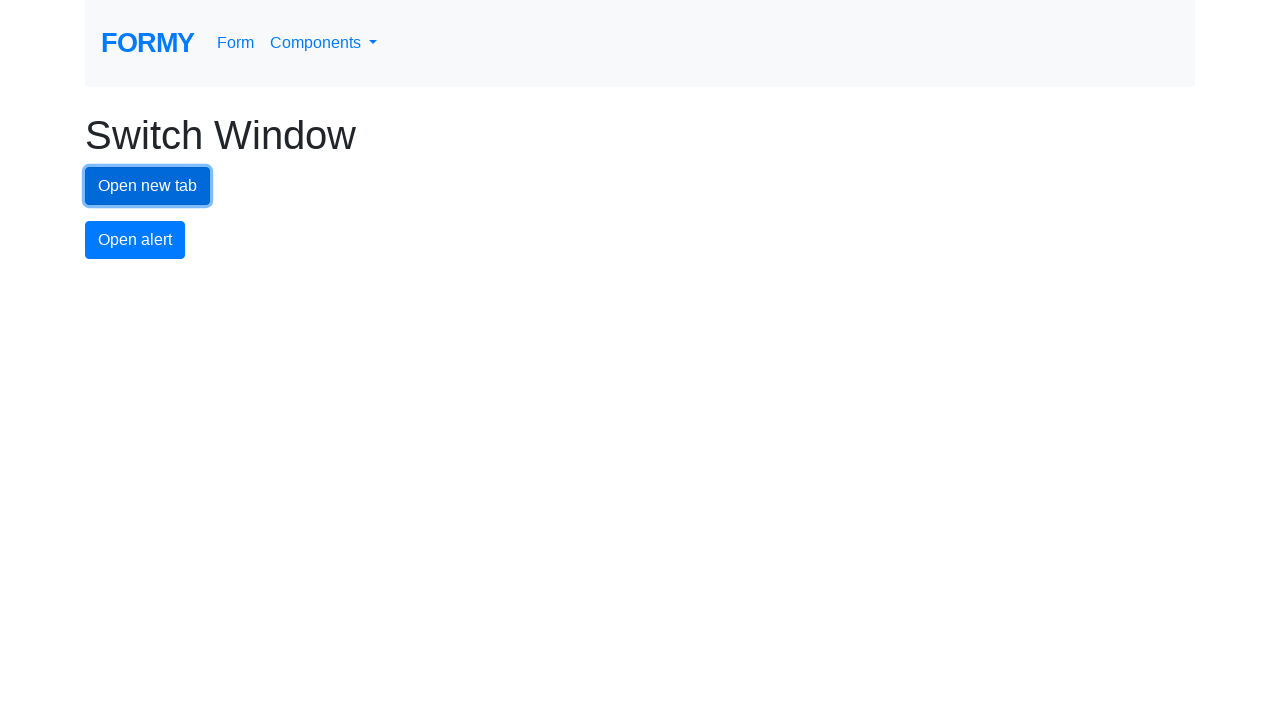

Switched focus to the new tab
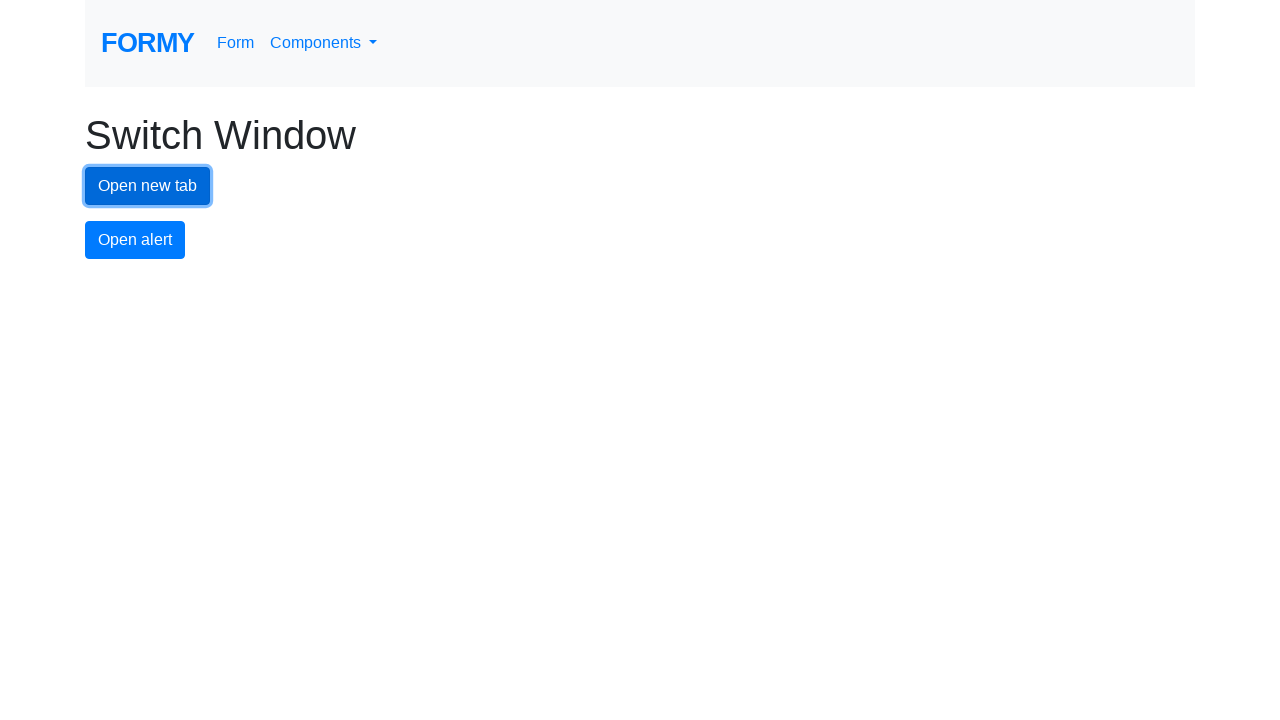

Waited on the new tab
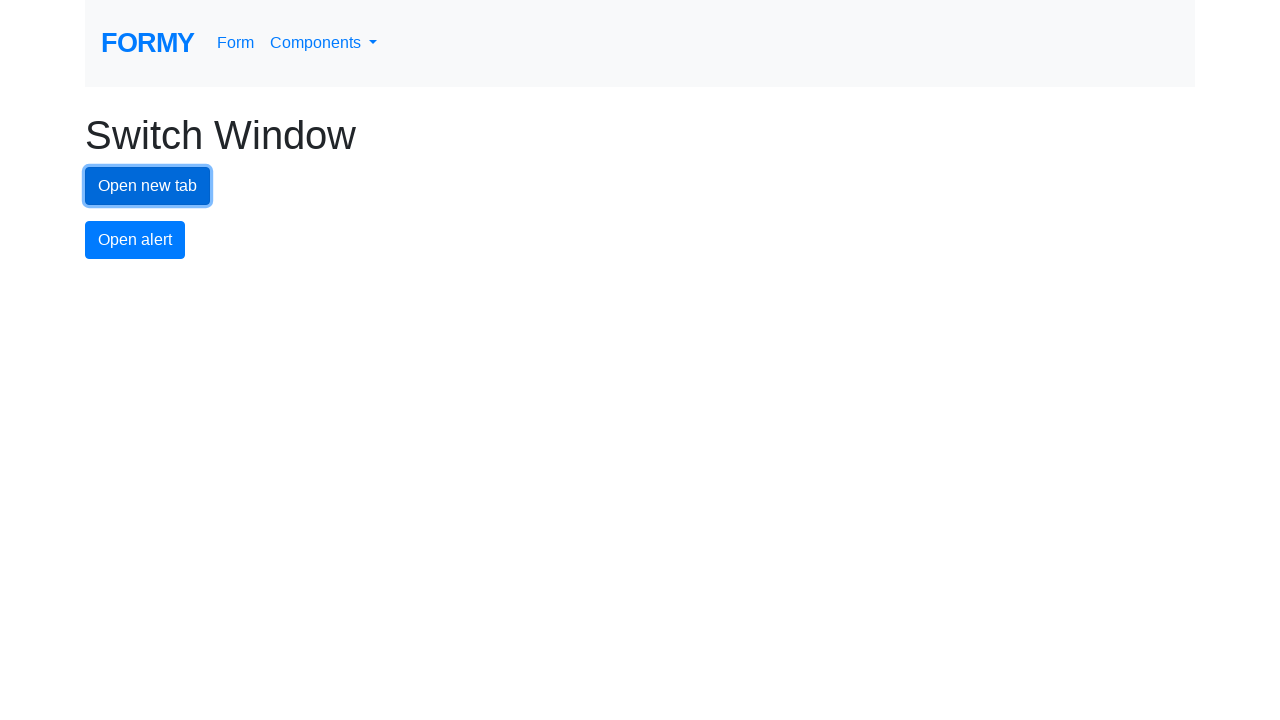

Switched focus back to the original tab
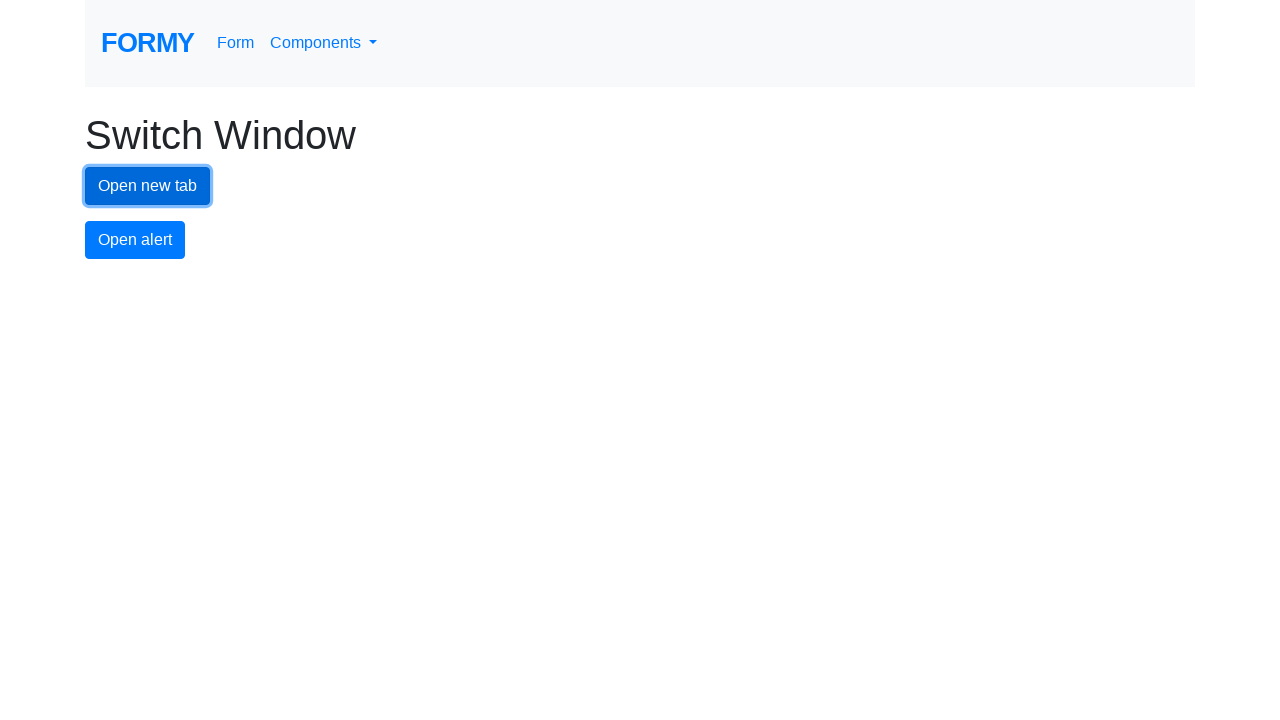

Waited on the original tab
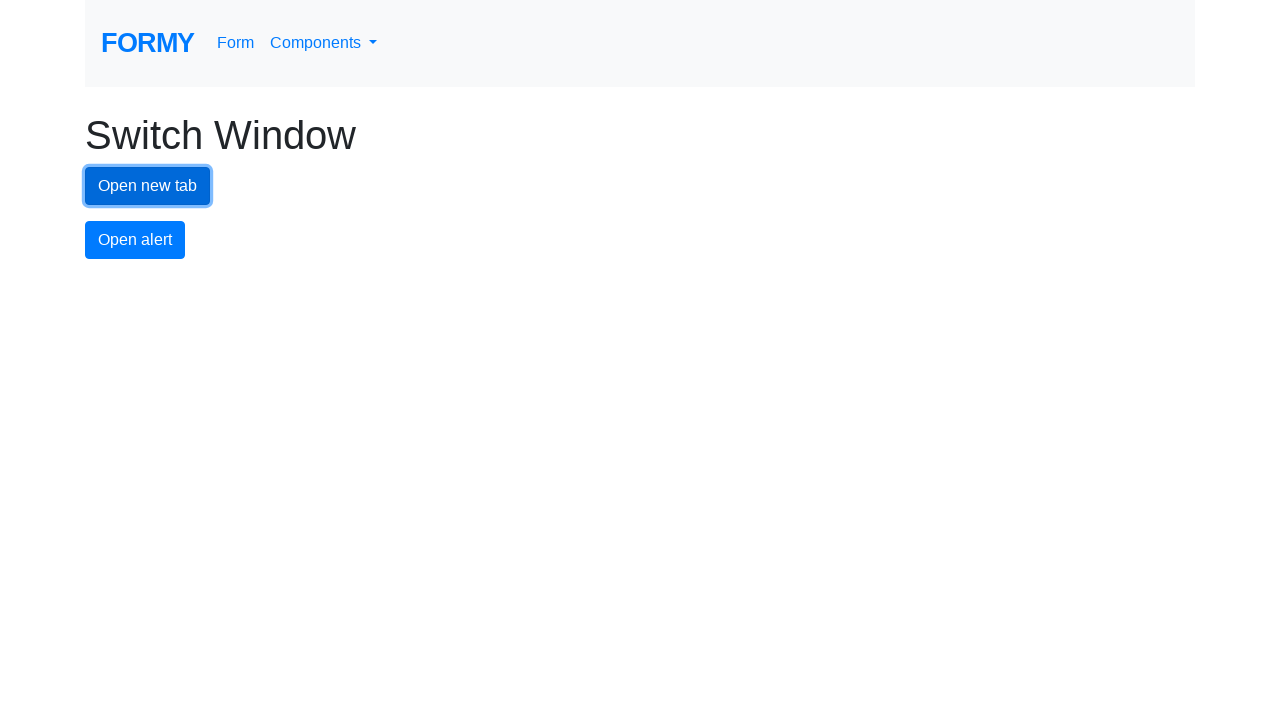

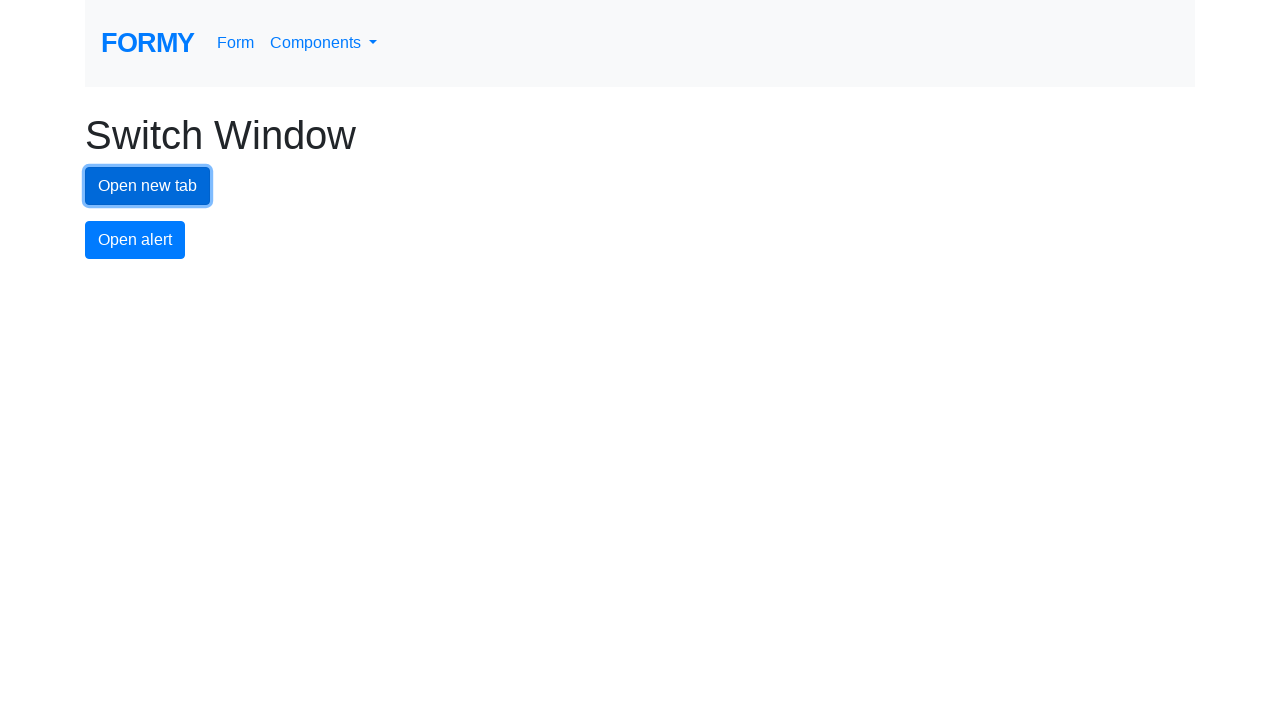